Navigates to Mahindra Auto homepage and verifies the page loads successfully

Starting URL: https://auto.mahindra.com/

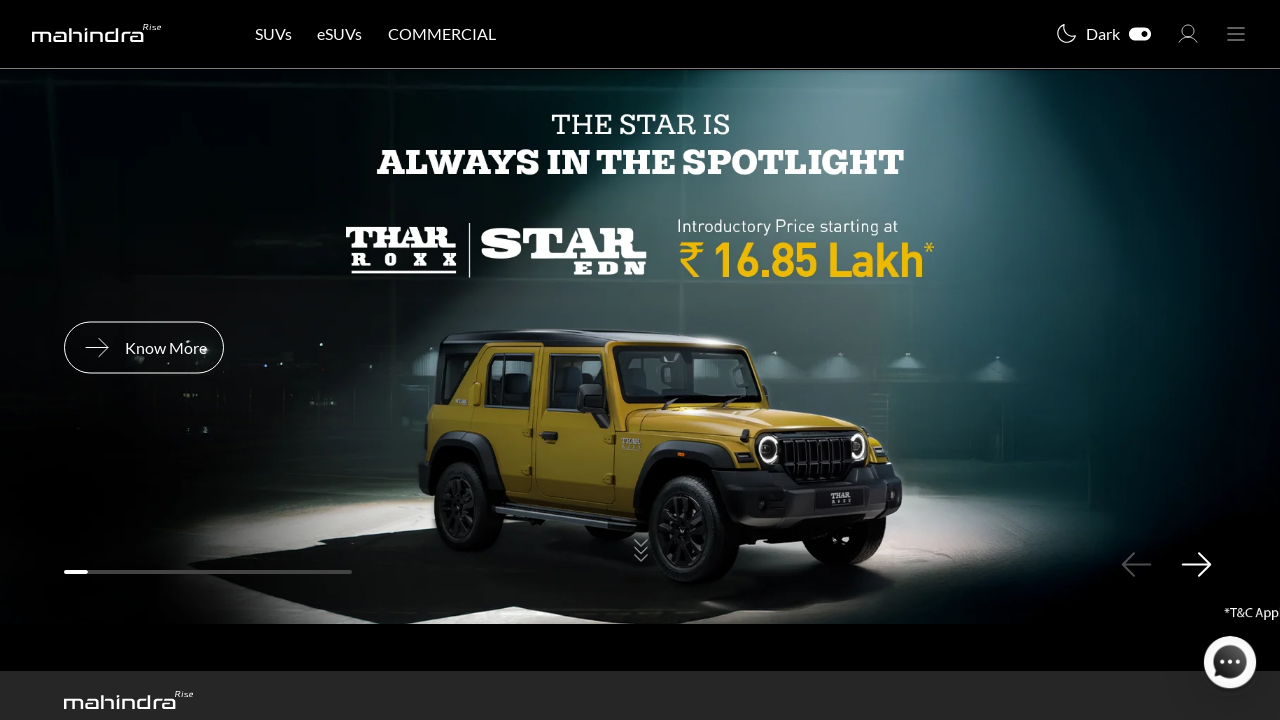

Waited for Mahindra Auto homepage DOM to load
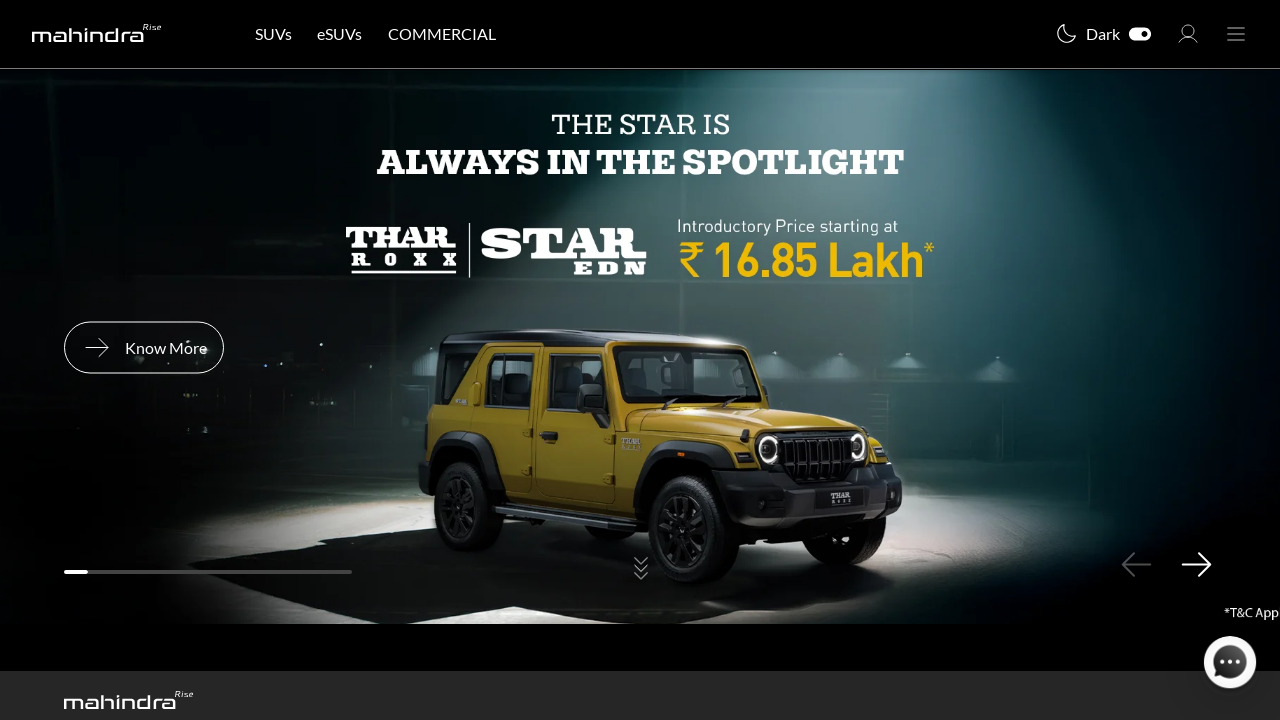

Verified main page content (header, nav, logo) loaded successfully
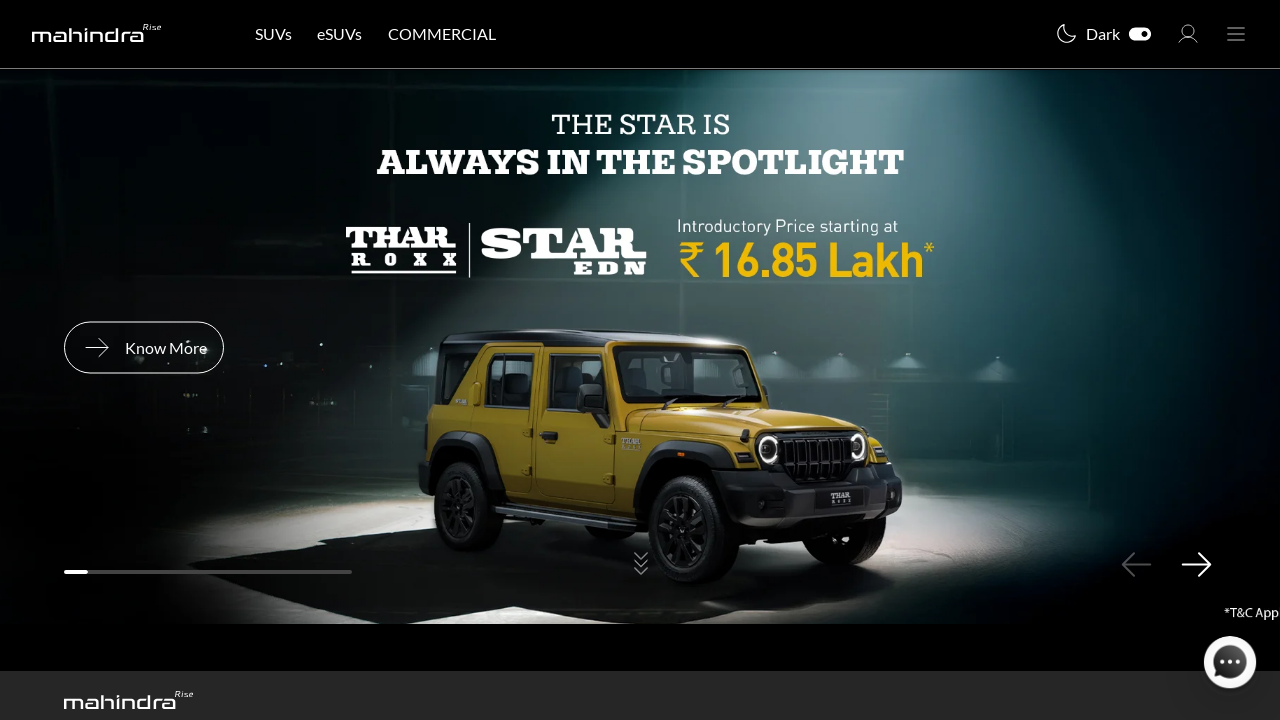

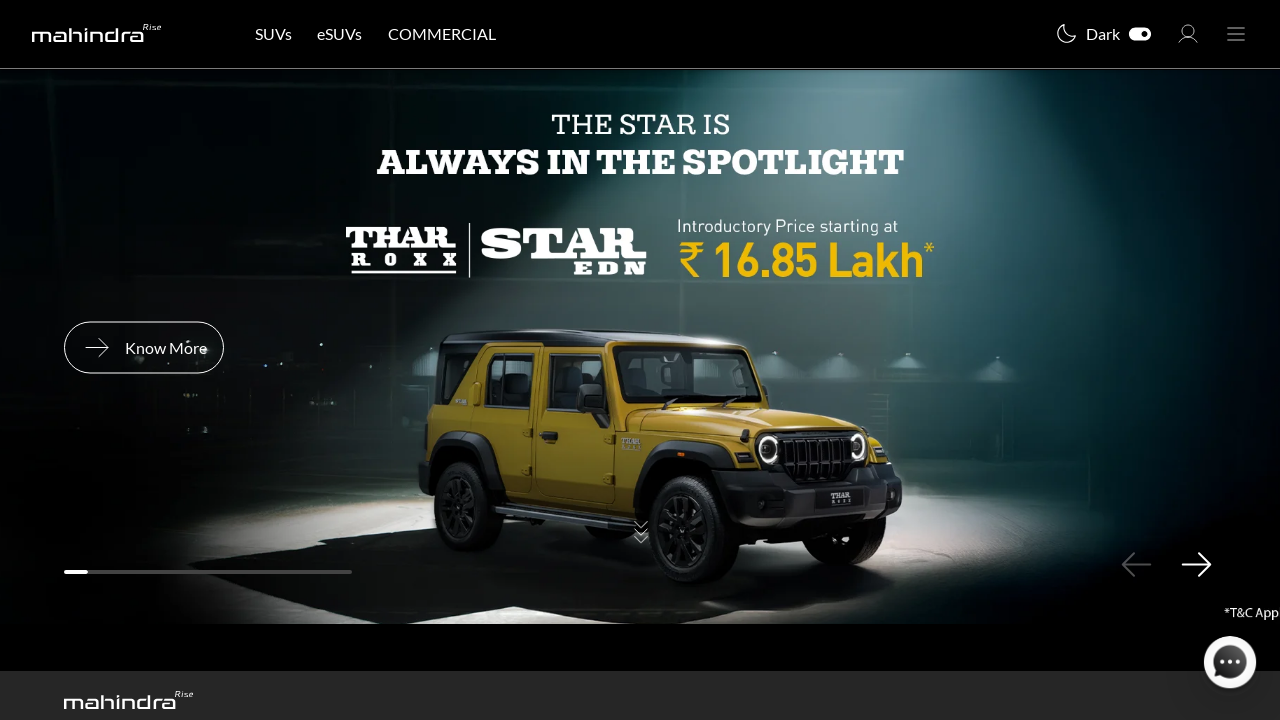